Tests mouse hover actions by hovering over an element, clicking reload, then performing a right-click action

Starting URL: https://rahulshettyacademy.com/AutomationPractice/

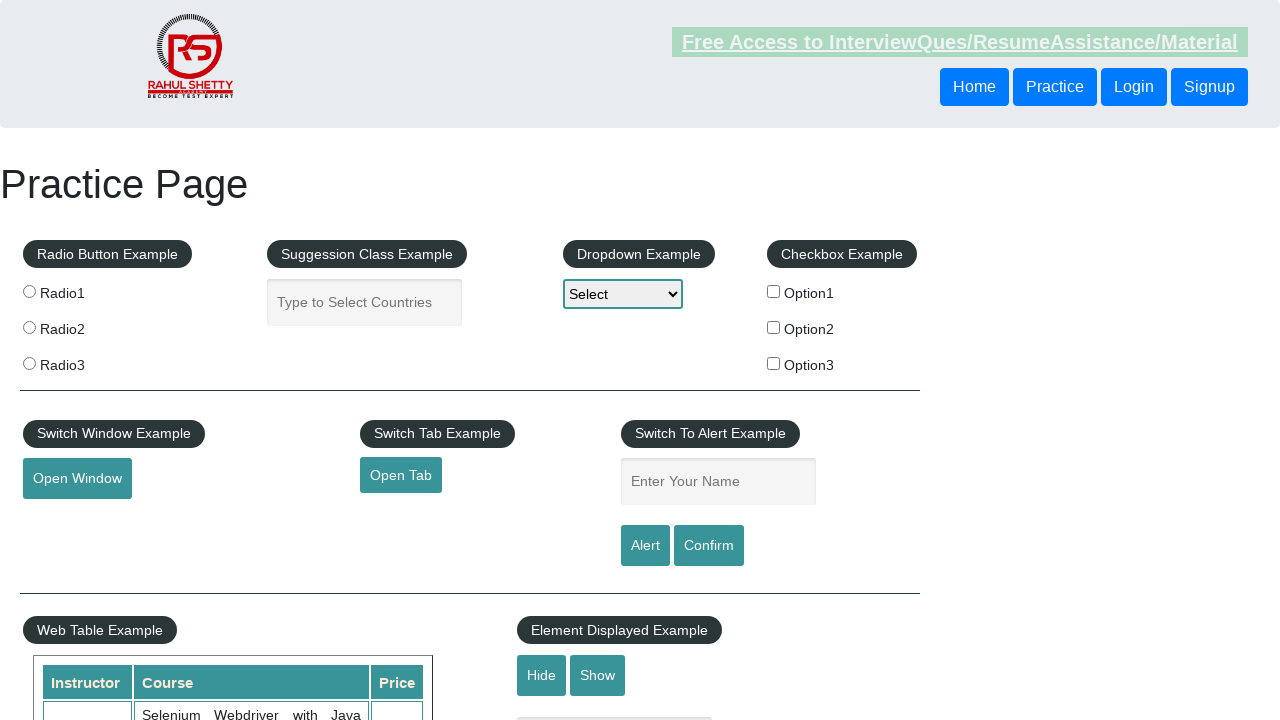

Scrolled page down to locate mouse hover button
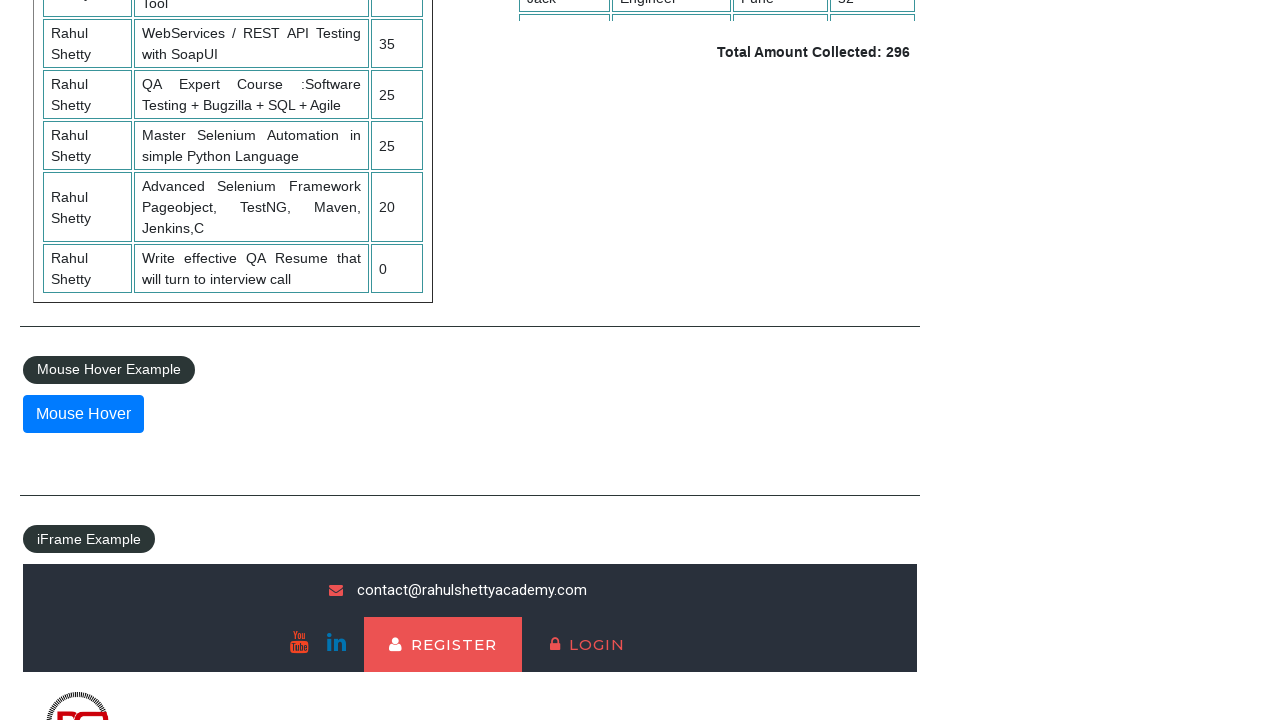

Hovered over the mouse hover button to reveal hidden menu at (83, 414) on xpath=//button[@id='mousehover']
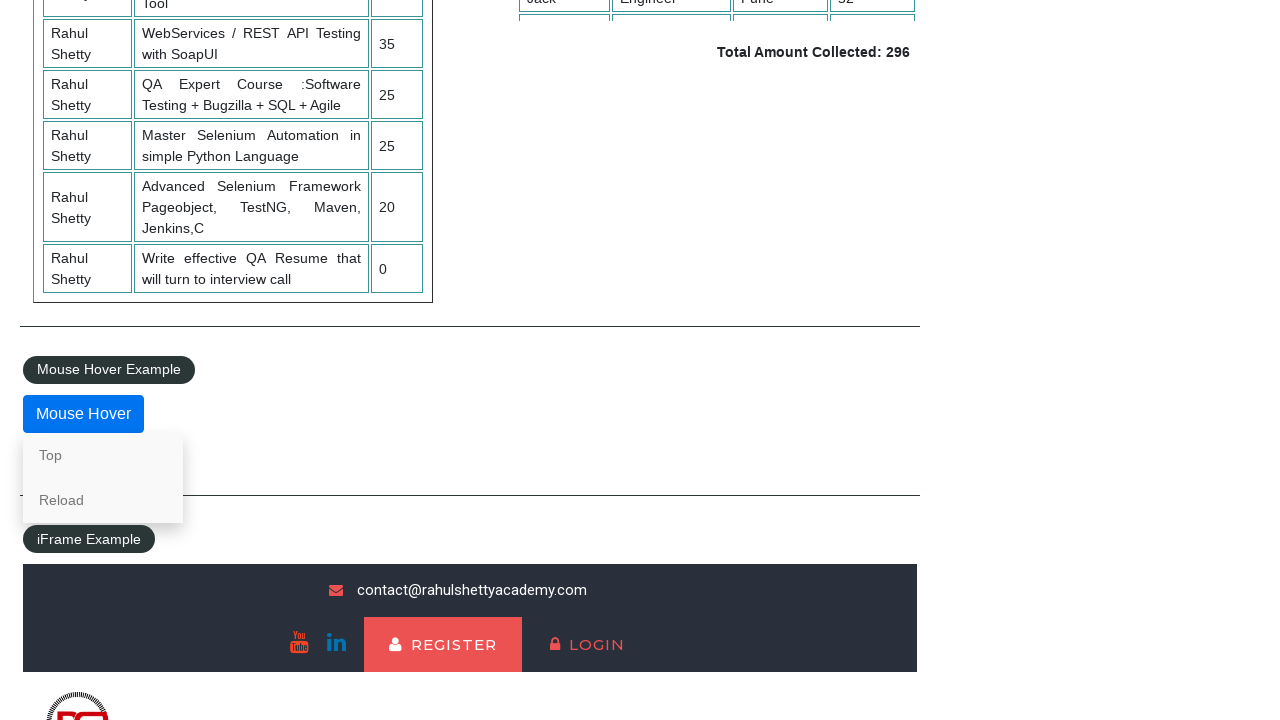

Clicked the Reload link that appeared on hover at (103, 500) on text=Reload
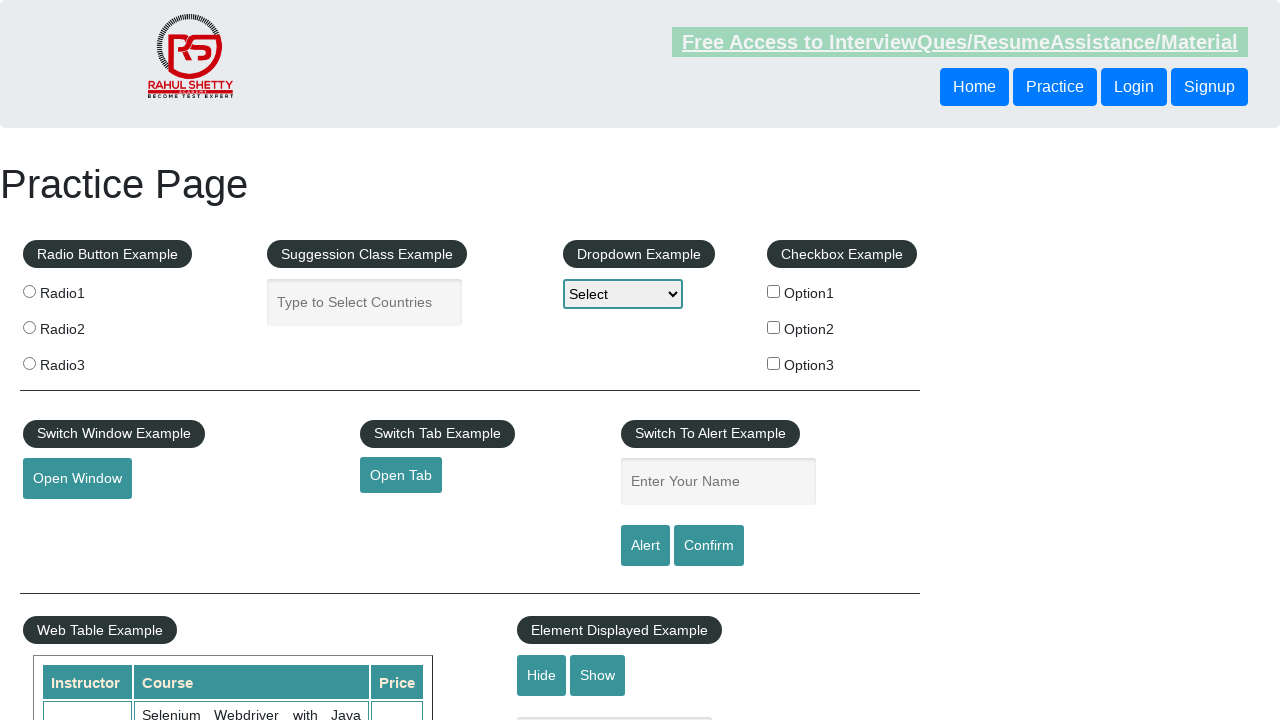

Scrolled page down again to prepare for right-click action
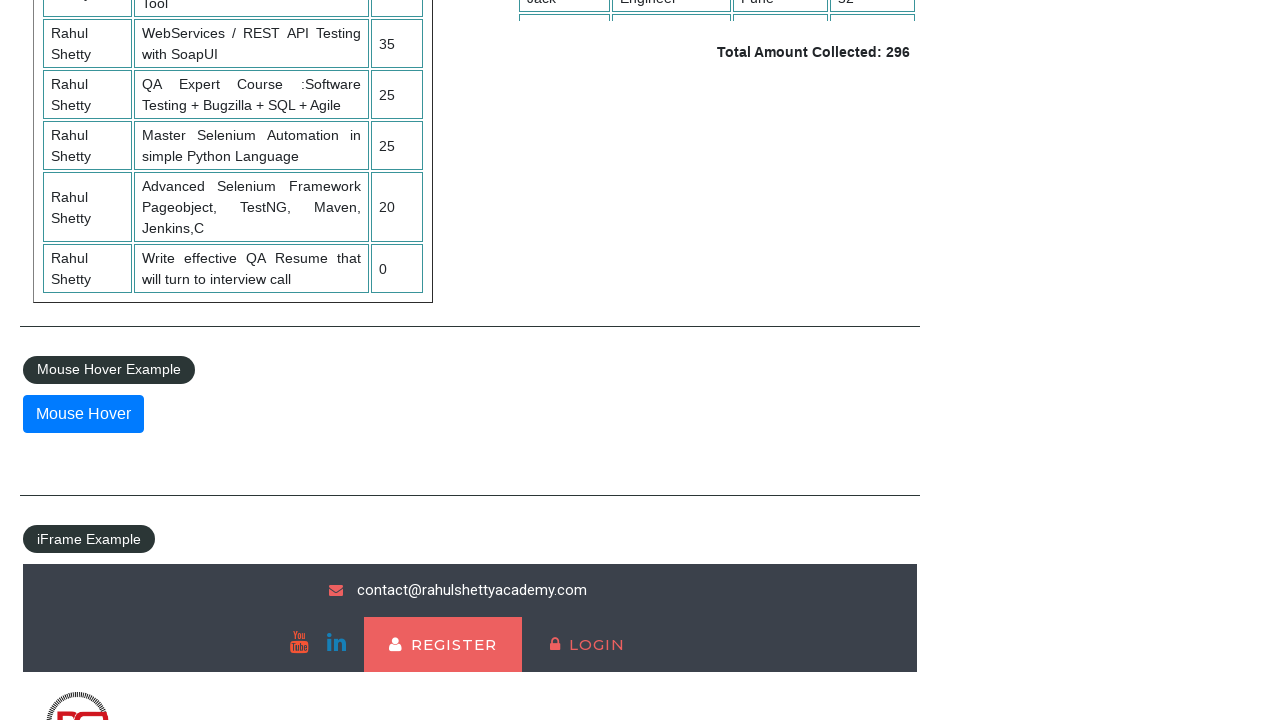

Right-clicked on the mouse hover button to open context menu at (83, 414) on //button[@id='mousehover']
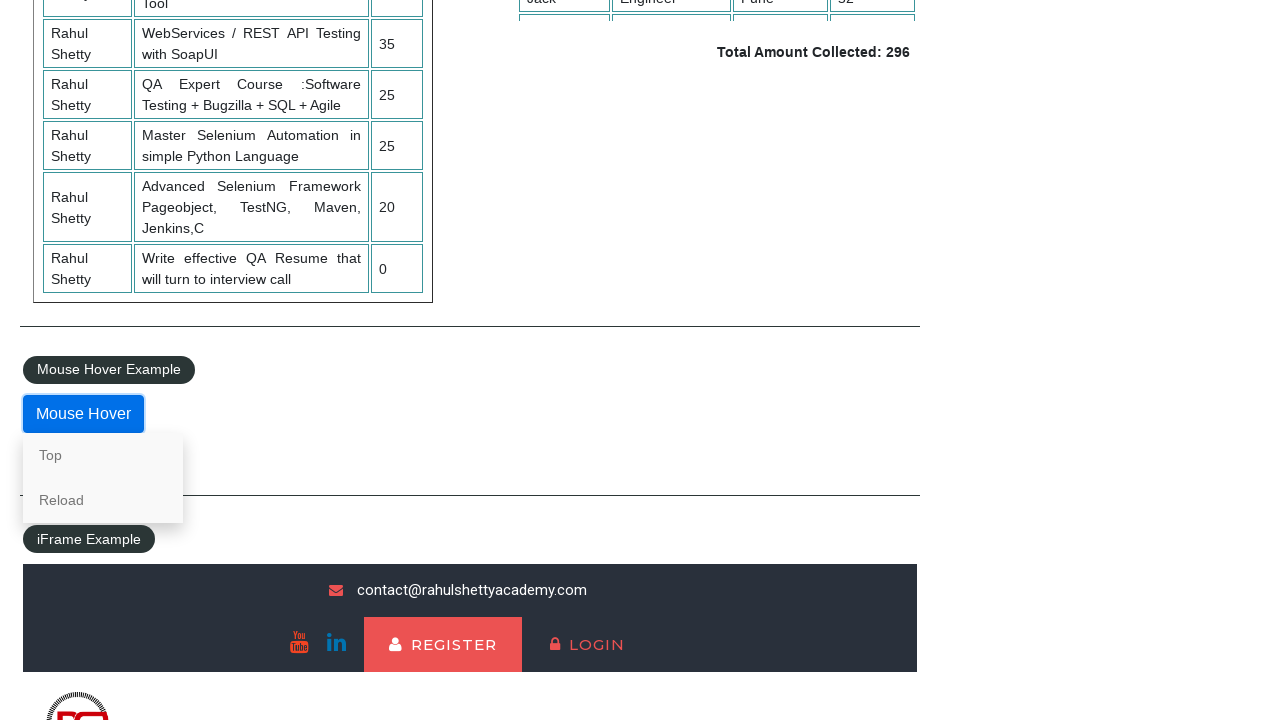

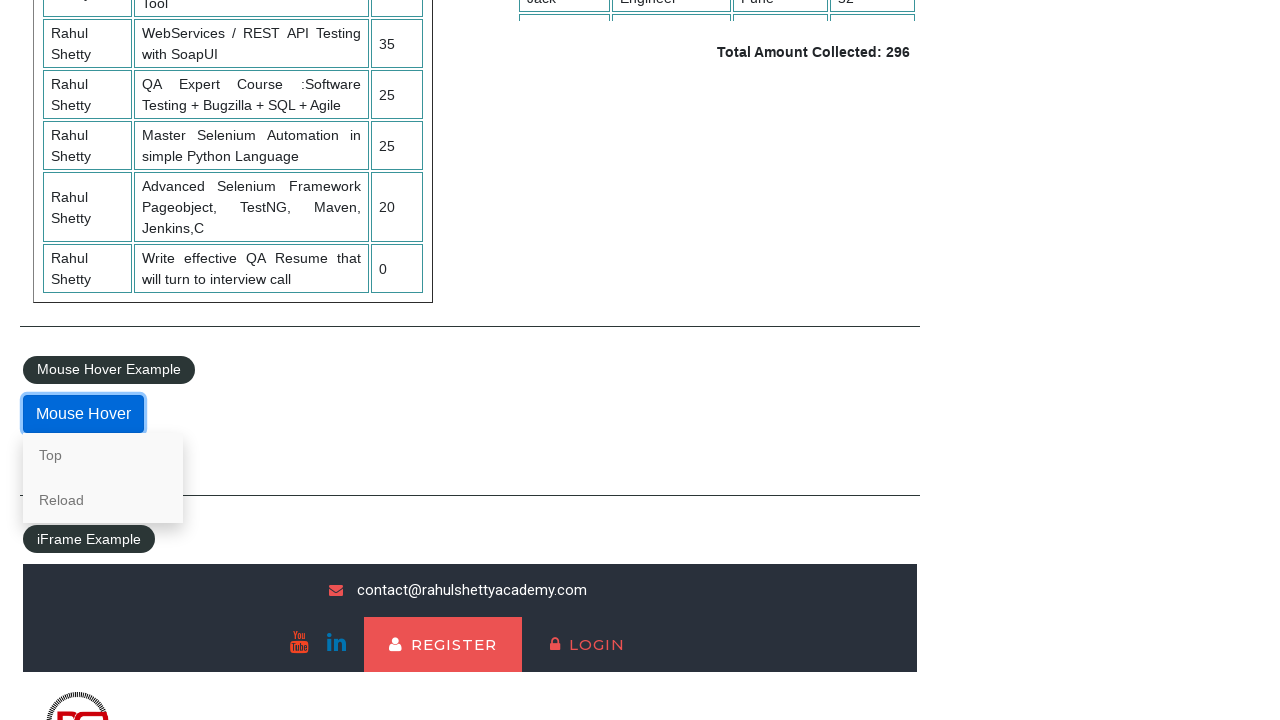